Tests that a todo item is removed when edited to an empty string

Starting URL: https://demo.playwright.dev/todomvc

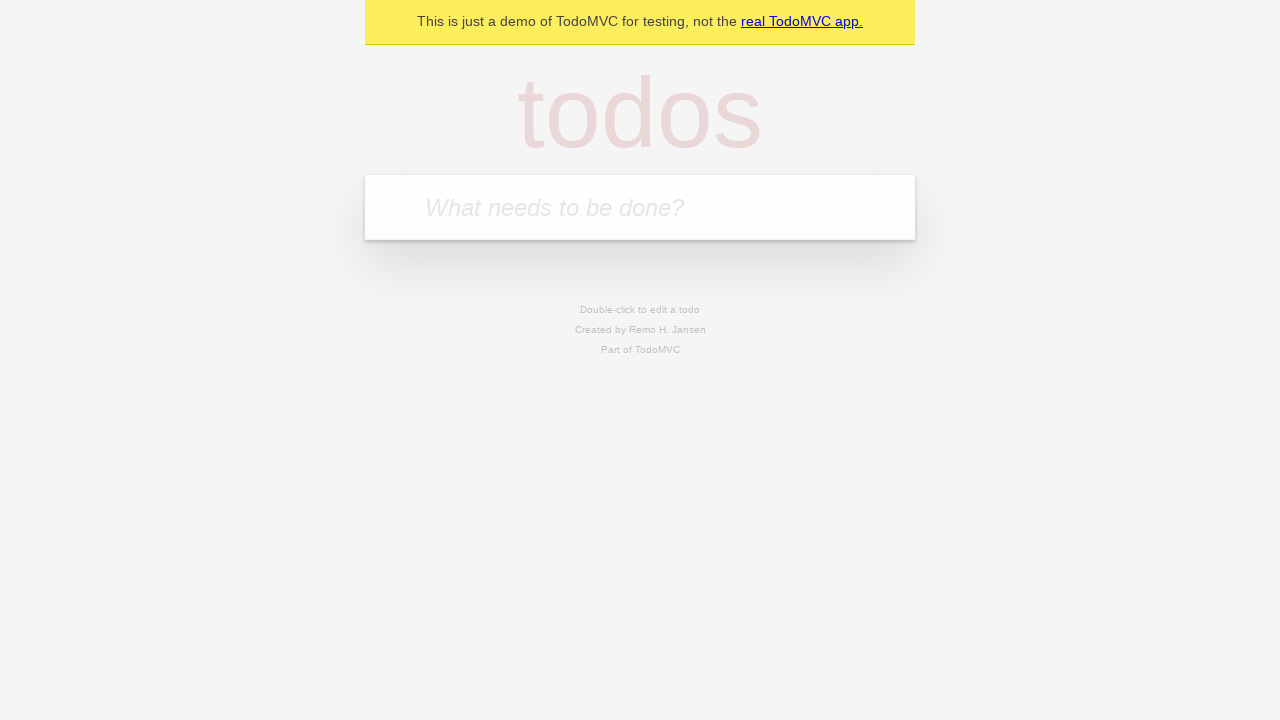

Filled first todo input with 'buy some cheese' on .new-todo
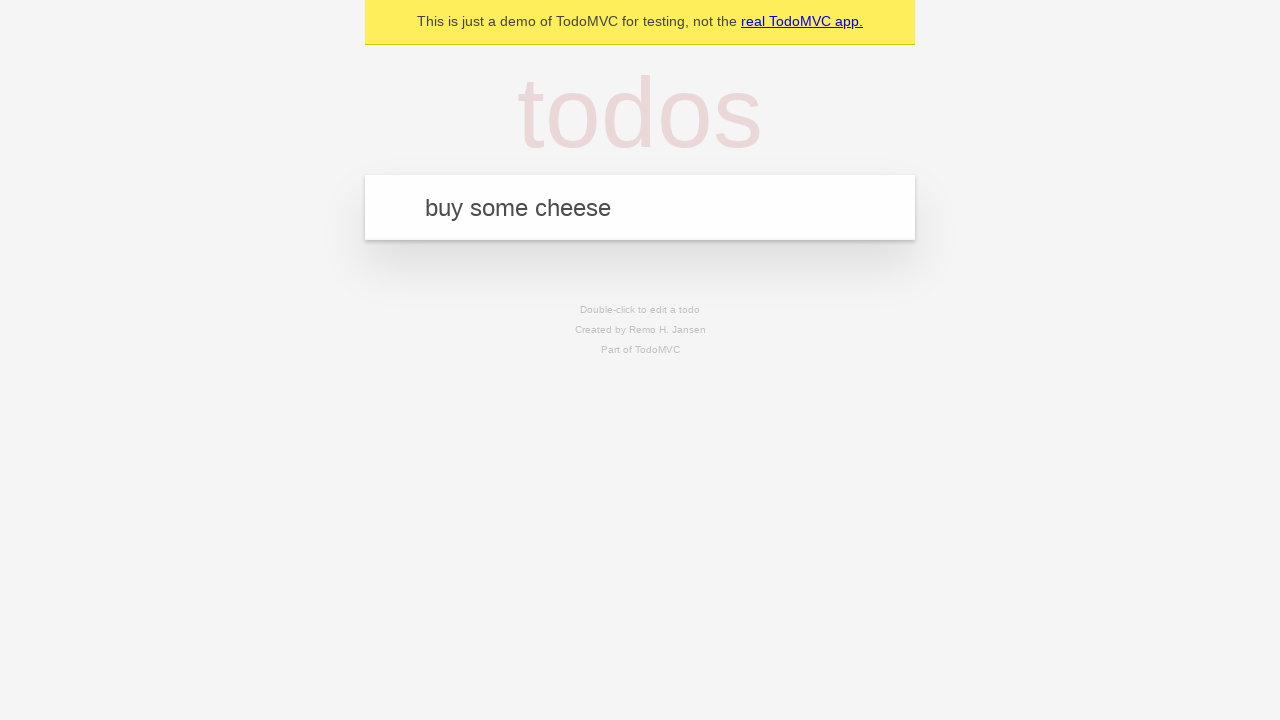

Pressed Enter to add first todo item on .new-todo
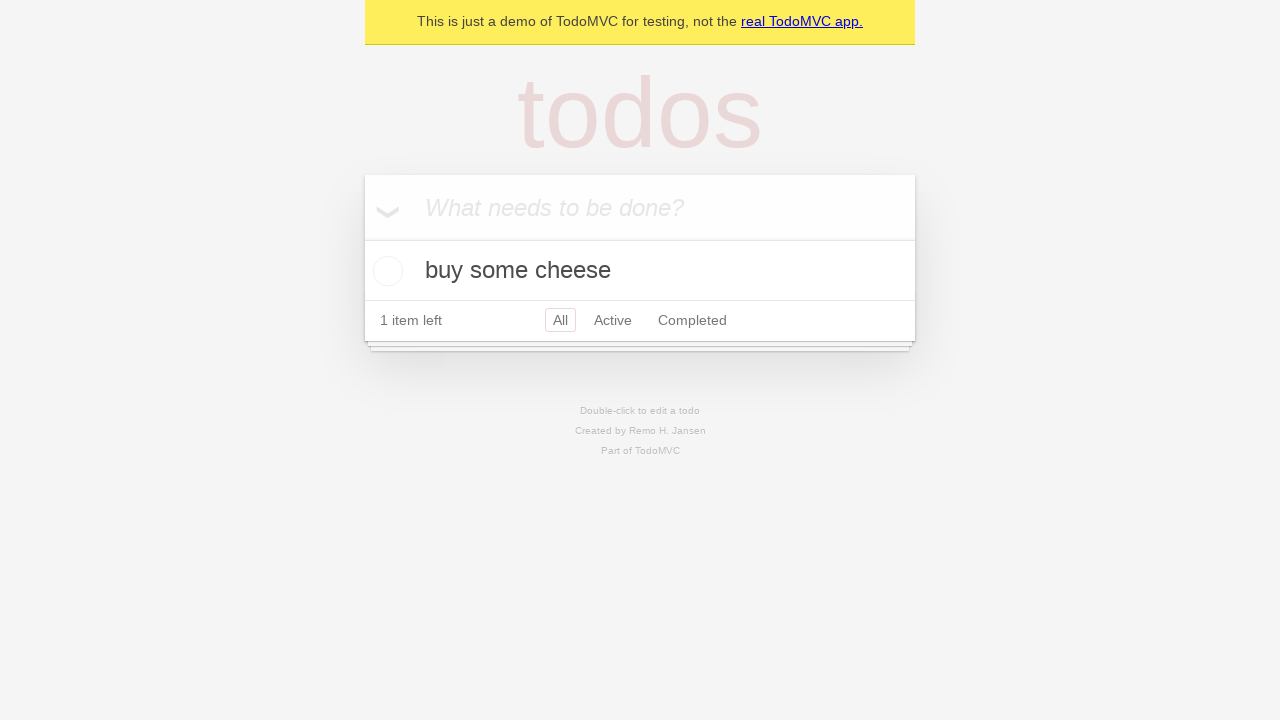

Filled second todo input with 'feed the cat' on .new-todo
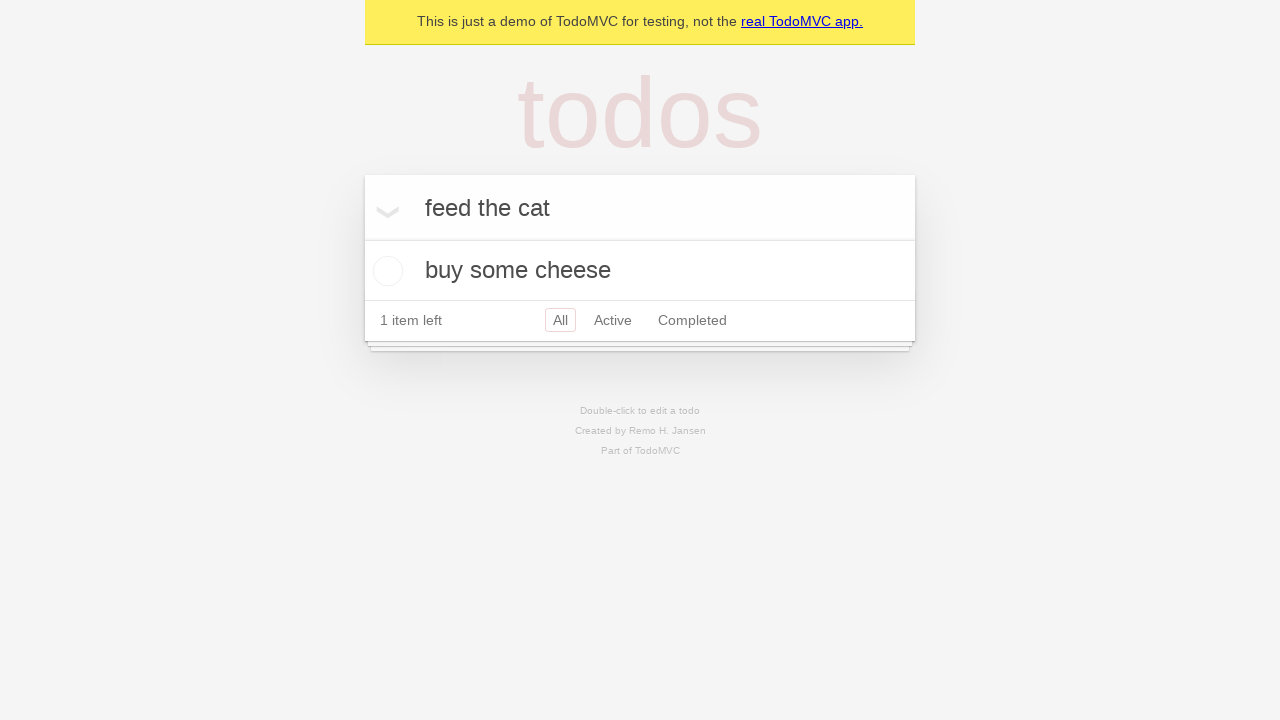

Pressed Enter to add second todo item on .new-todo
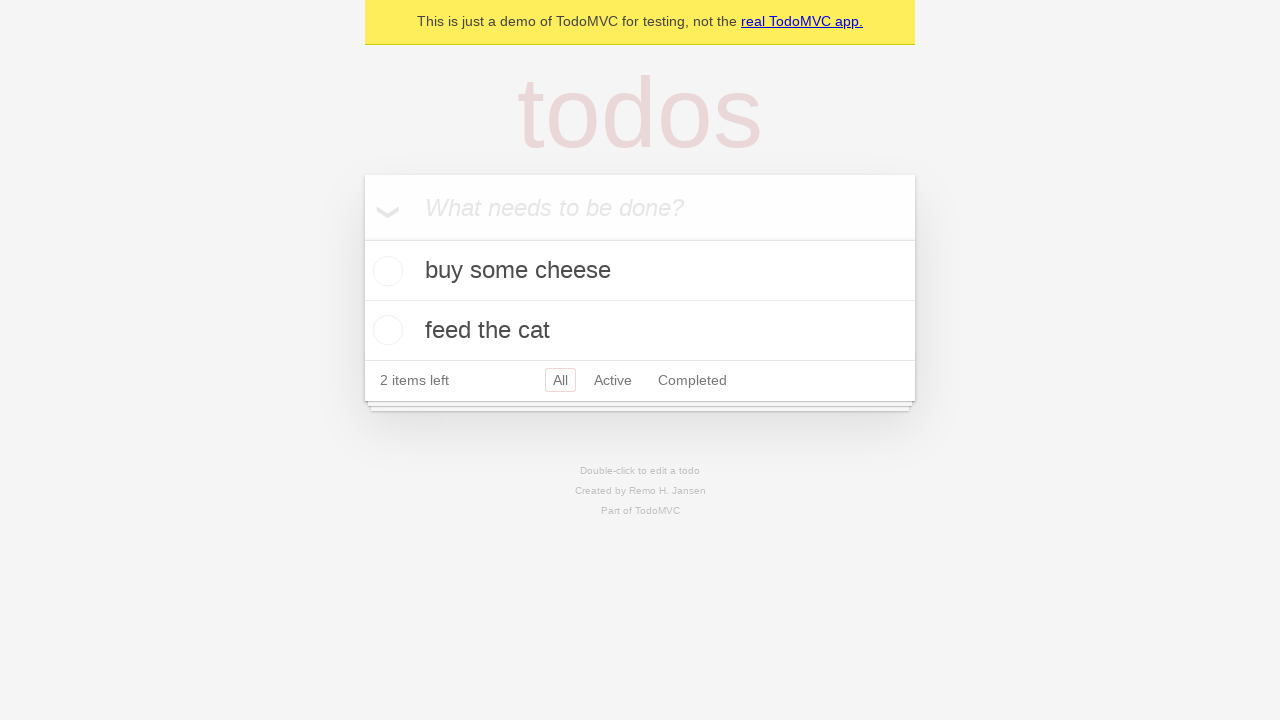

Filled third todo input with 'book a doctors appointment' on .new-todo
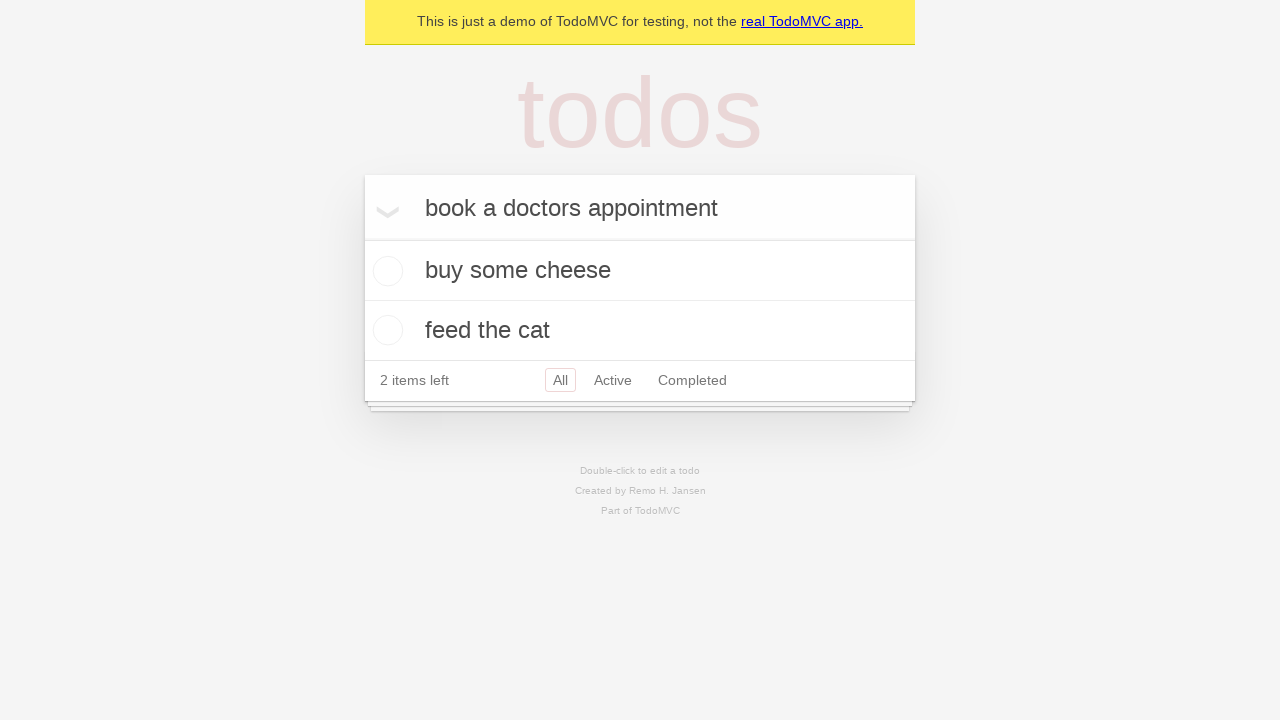

Pressed Enter to add third todo item on .new-todo
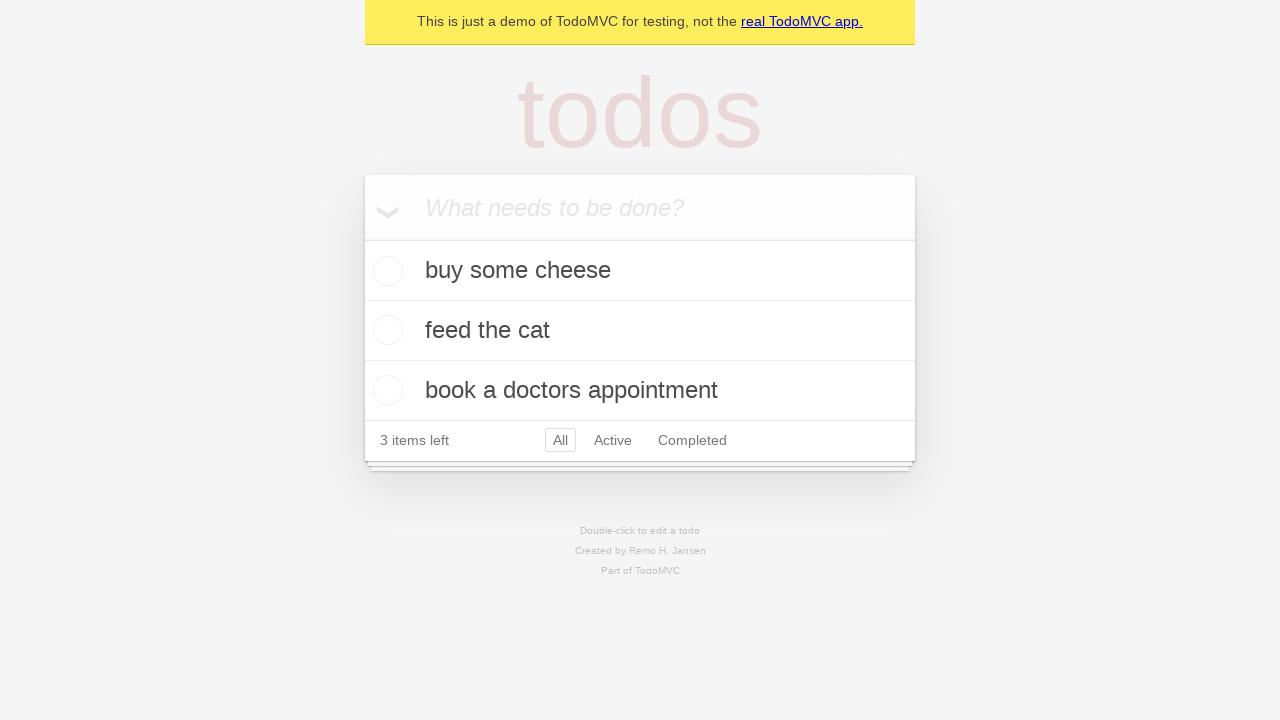

Located all todo list items
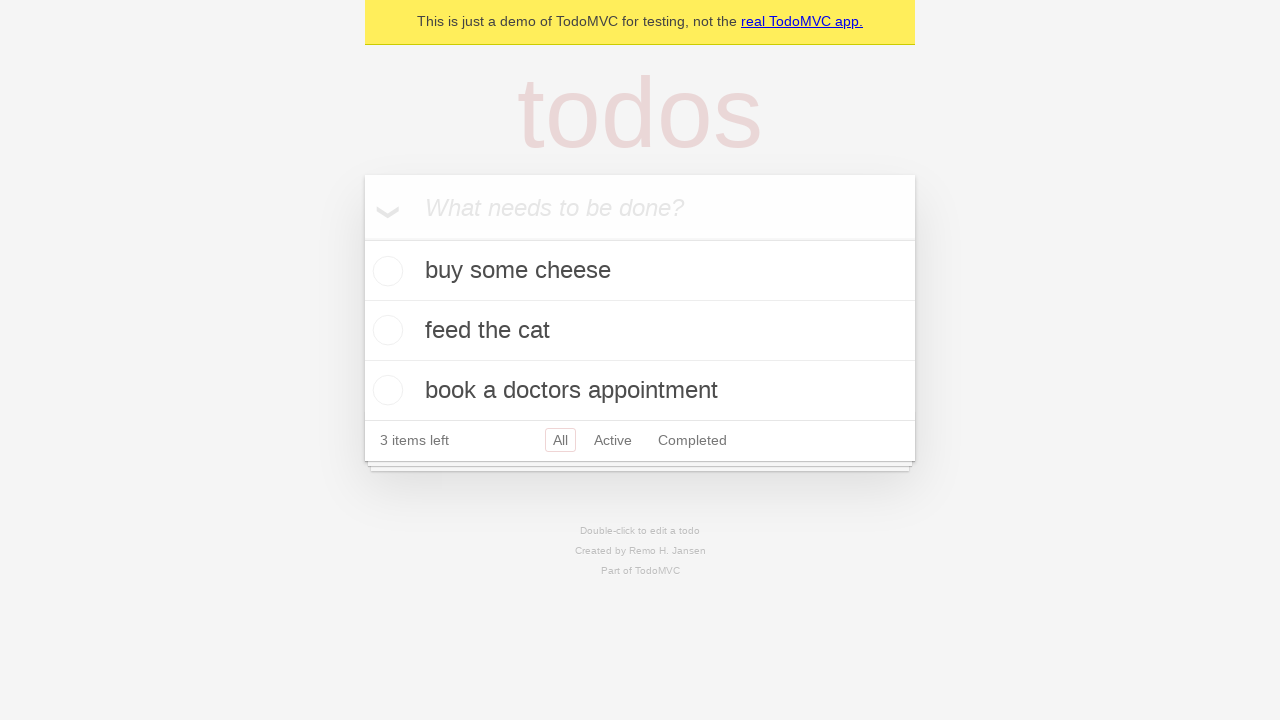

Double-clicked second todo item to enter edit mode at (640, 331) on .todo-list li >> nth=1
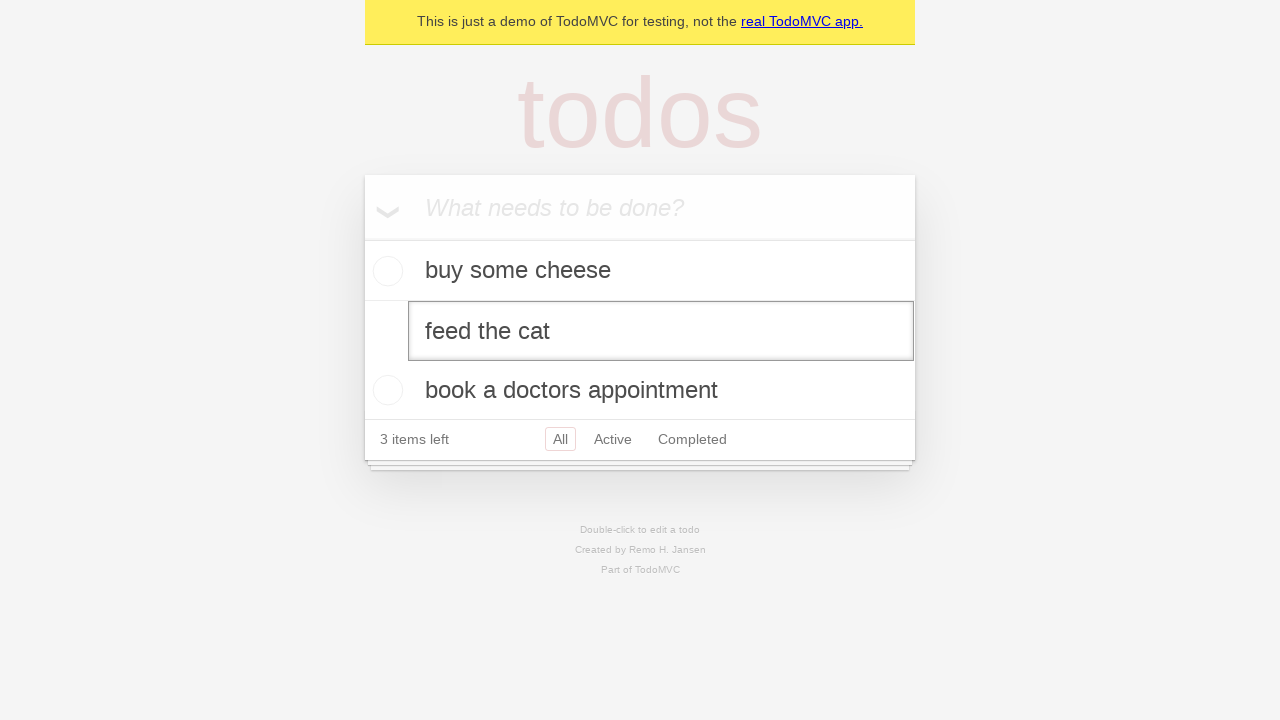

Cleared the edit field to empty string on .todo-list li >> nth=1 >> .edit
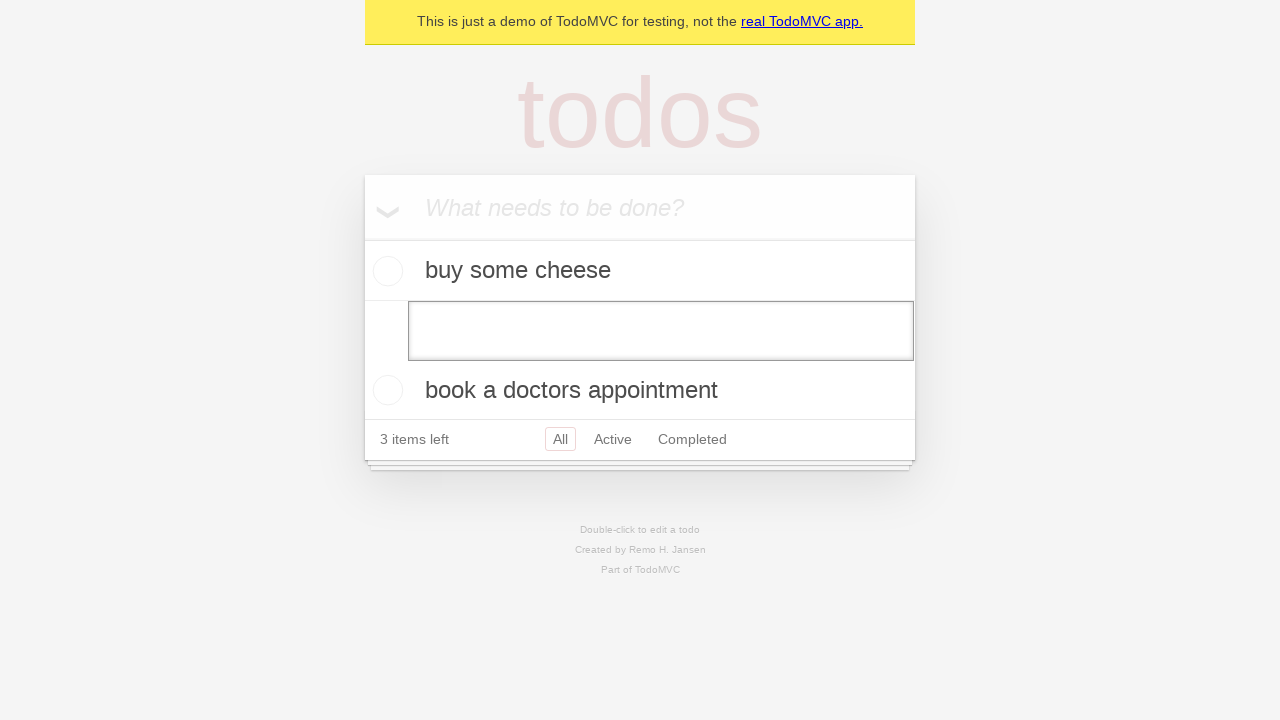

Pressed Enter to confirm empty edit, removing the todo item on .todo-list li >> nth=1 >> .edit
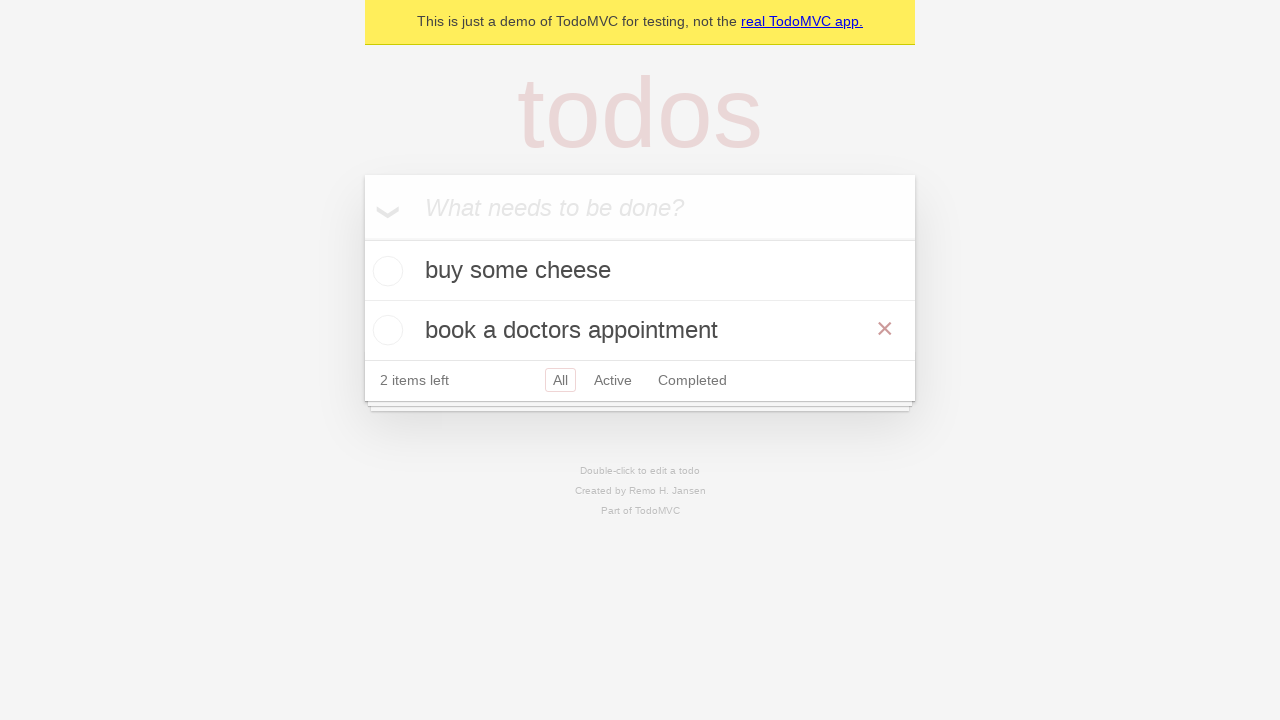

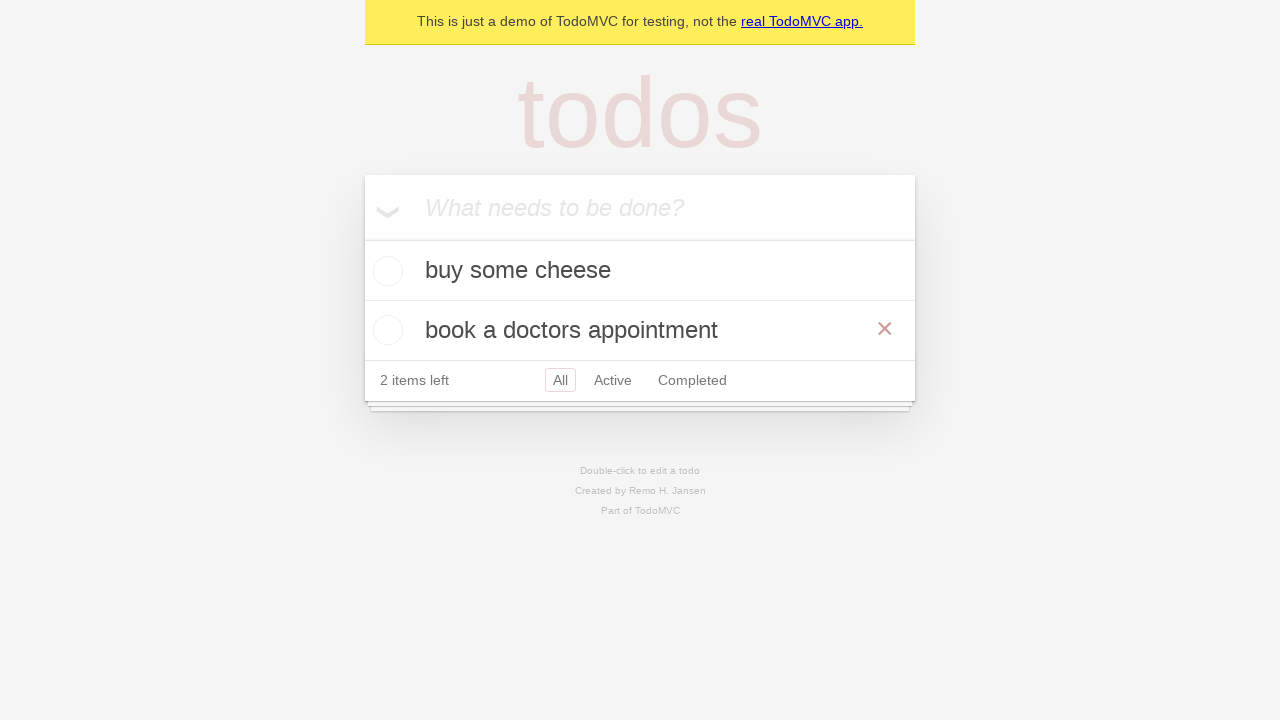